Tests the Random Redesign Picker application by clicking the "Pick My Combo" button twice to generate combinations and verifying that the text changes between clicks.

Starting URL: https://blackgirlbytes.github.io/random-redesign-picker/

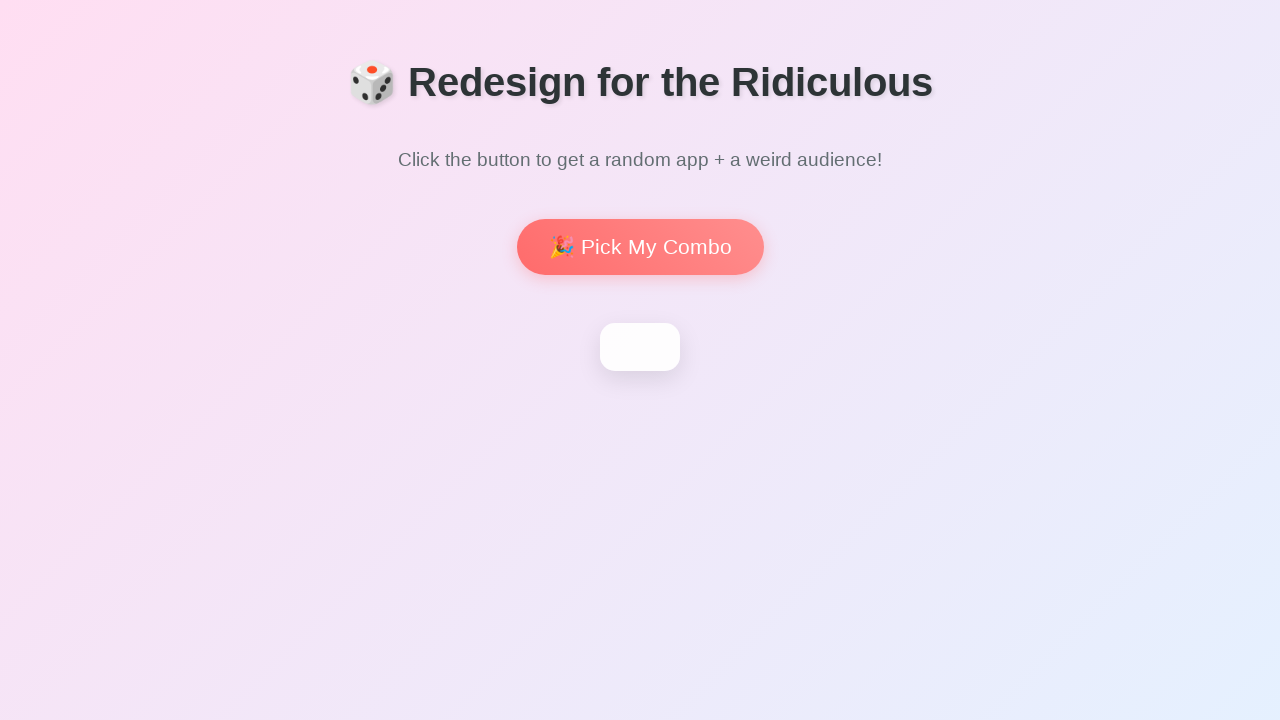

Waited for page to load (domcontentloaded)
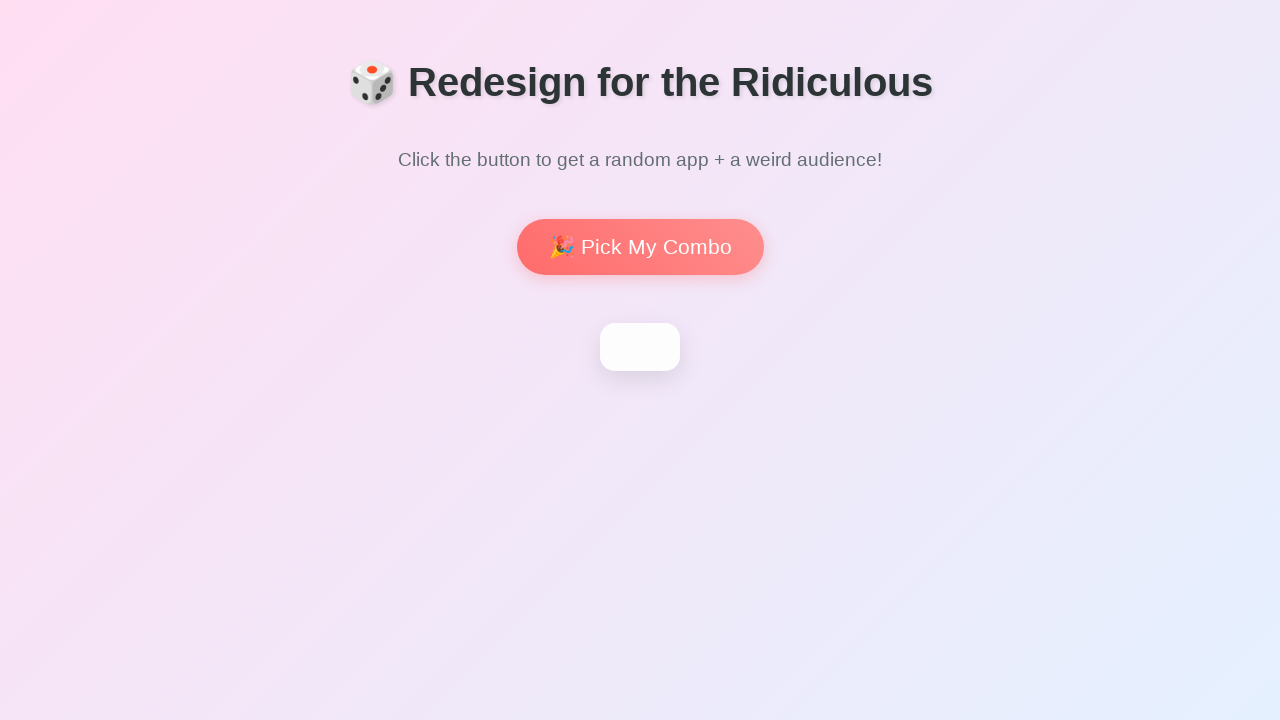

Verified h1 heading is visible
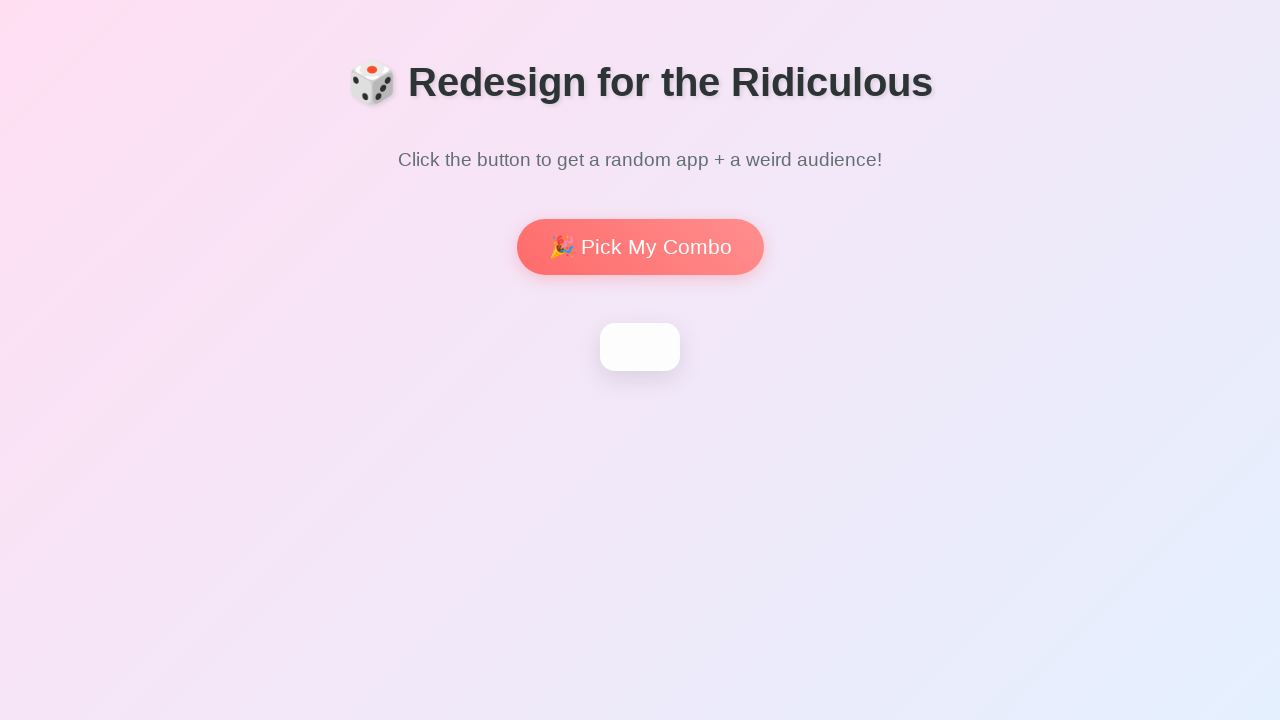

Located 'Pick My Combo' button and verified it's visible
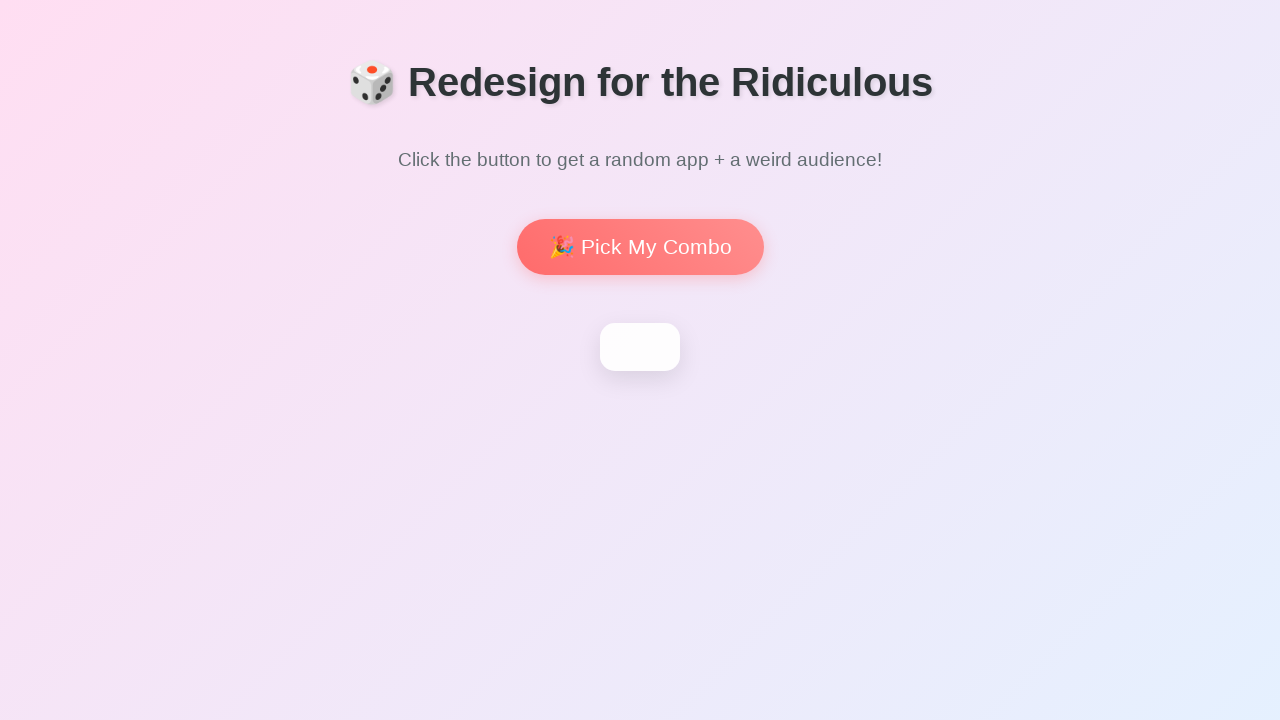

Clicked 'Pick My Combo' button to generate first combination at (640, 247) on internal:role=button[name="Pick My Combo"i]
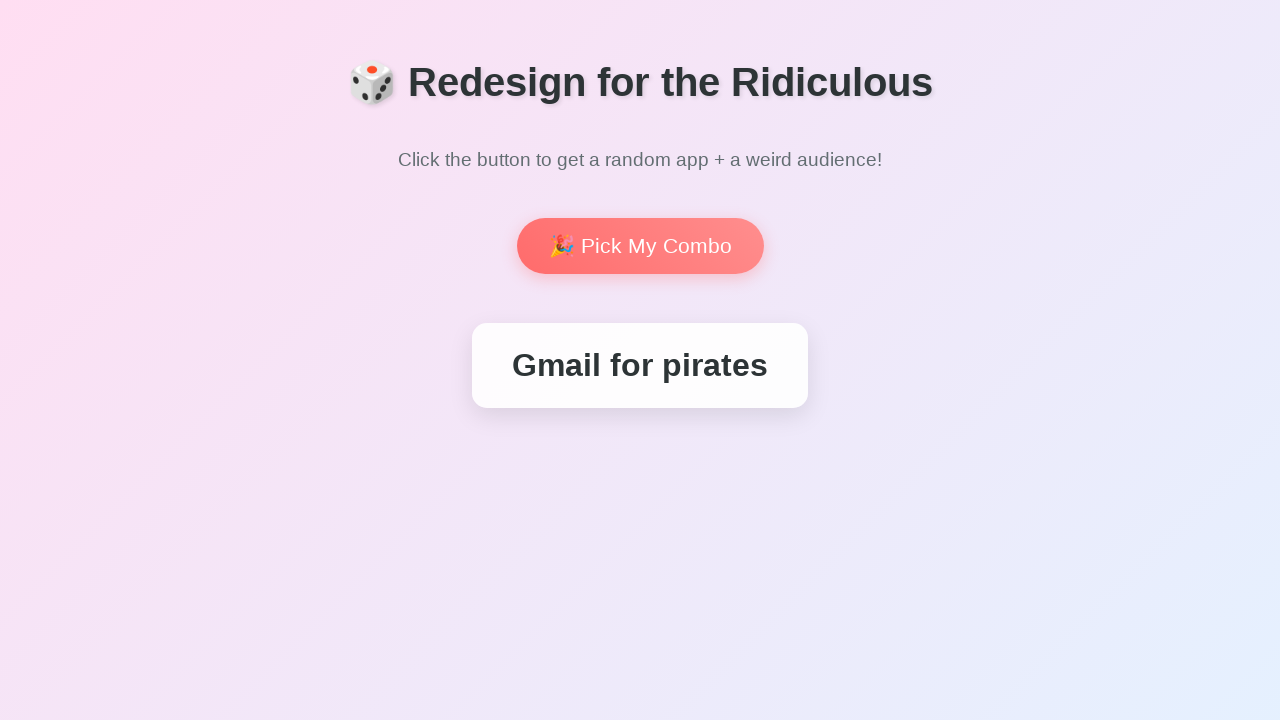

Waited 500ms for first combination to display
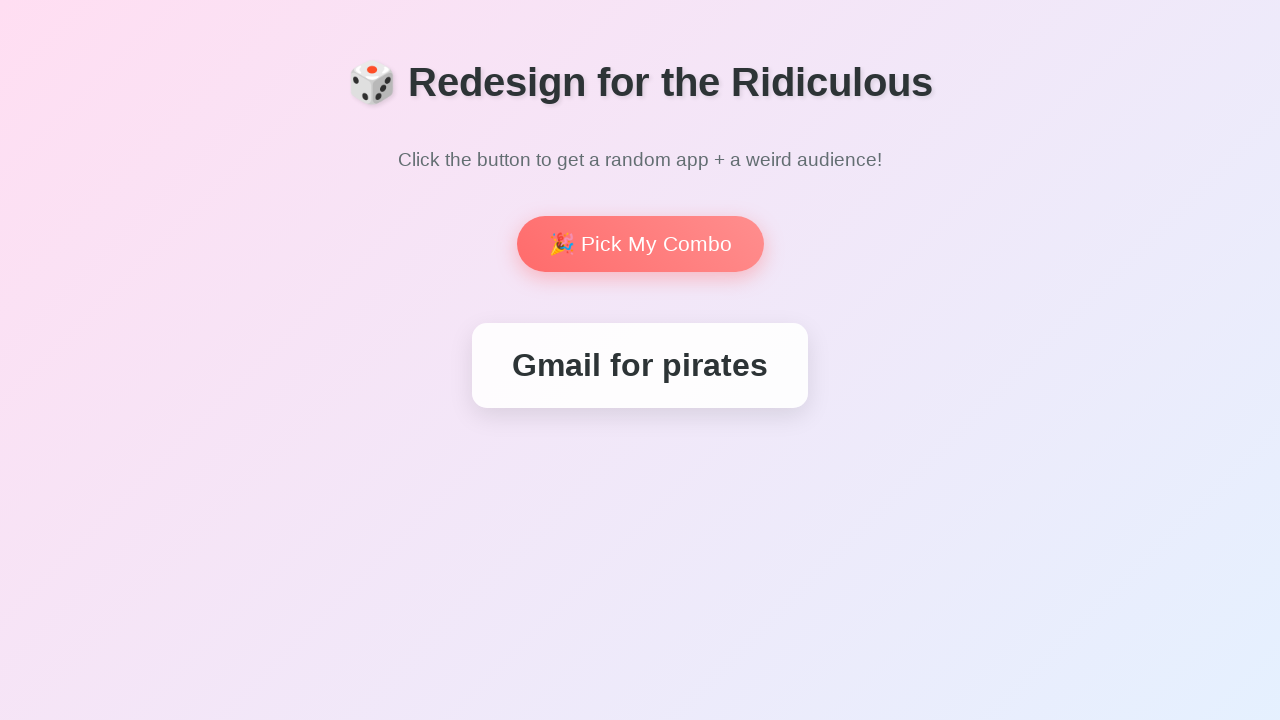

Retrieved first combination text from result area
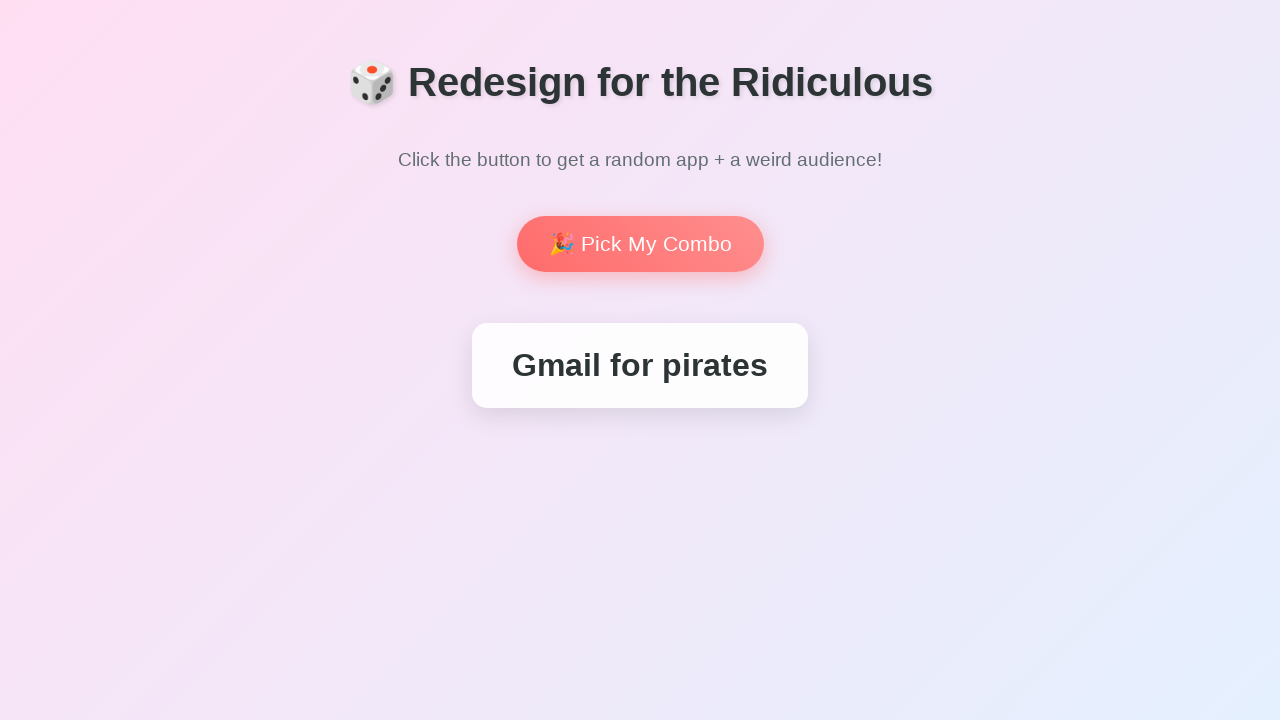

Clicked 'Pick My Combo' button to generate second combination at (640, 244) on internal:role=button[name="Pick My Combo"i]
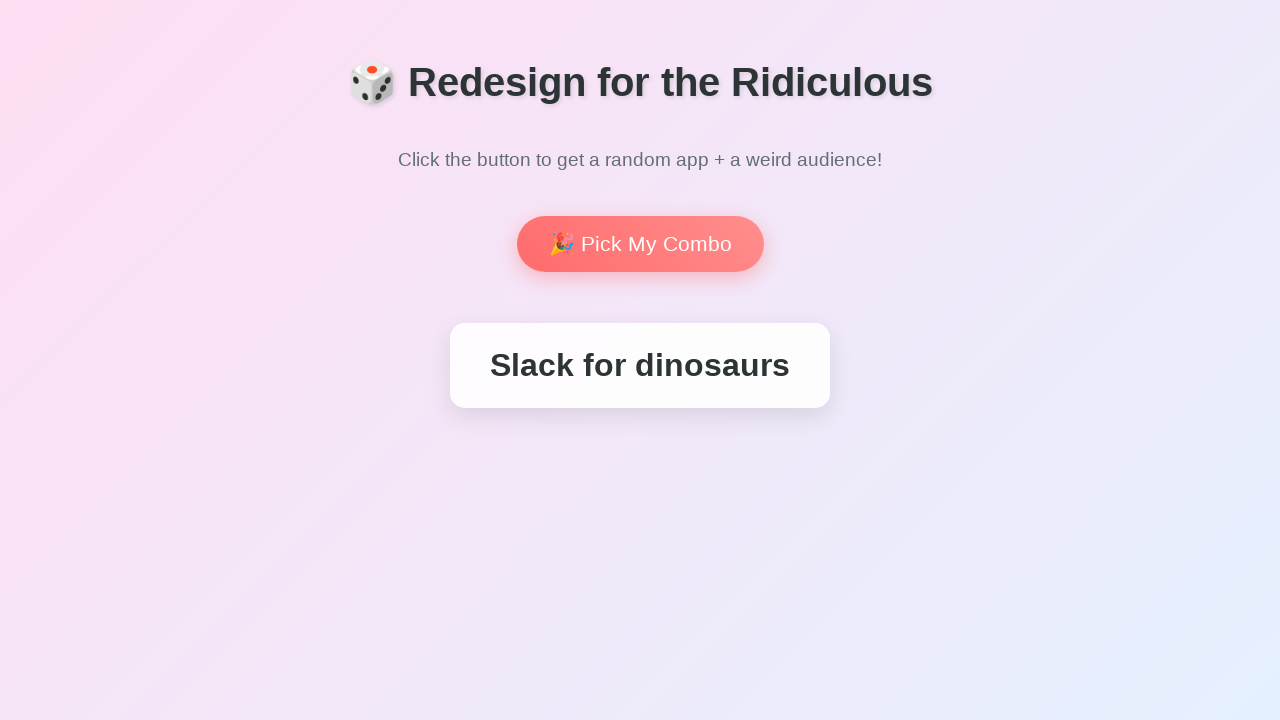

Waited 500ms for second combination to display
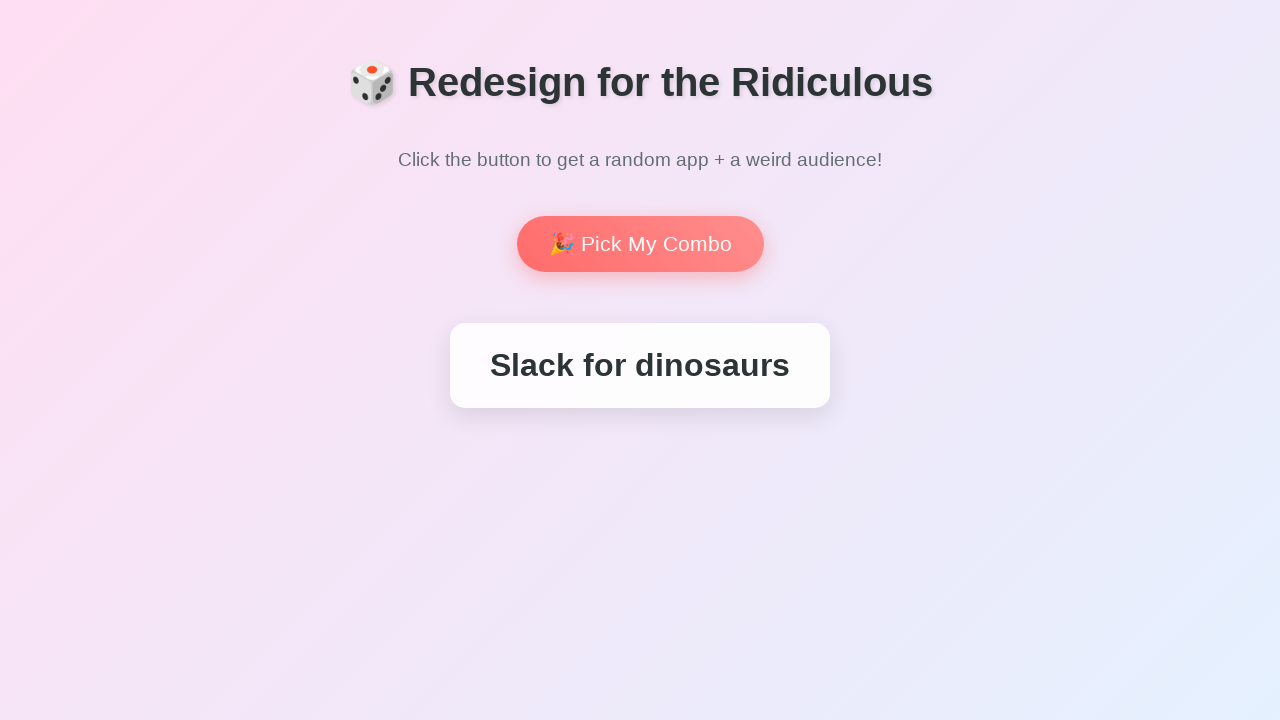

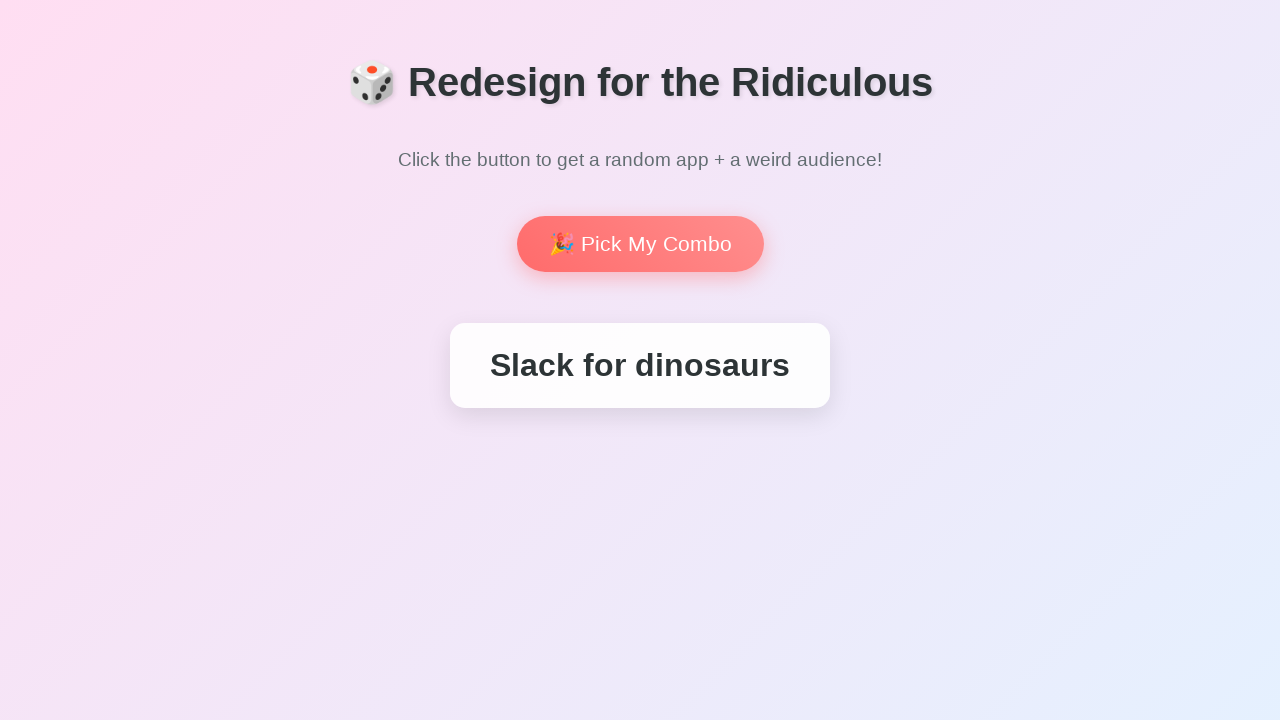